Verifies that the login button on the NextBase CRM login page has the correct text value "Log In" by checking the button's value attribute.

Starting URL: https://login.nextbasecrm.com/

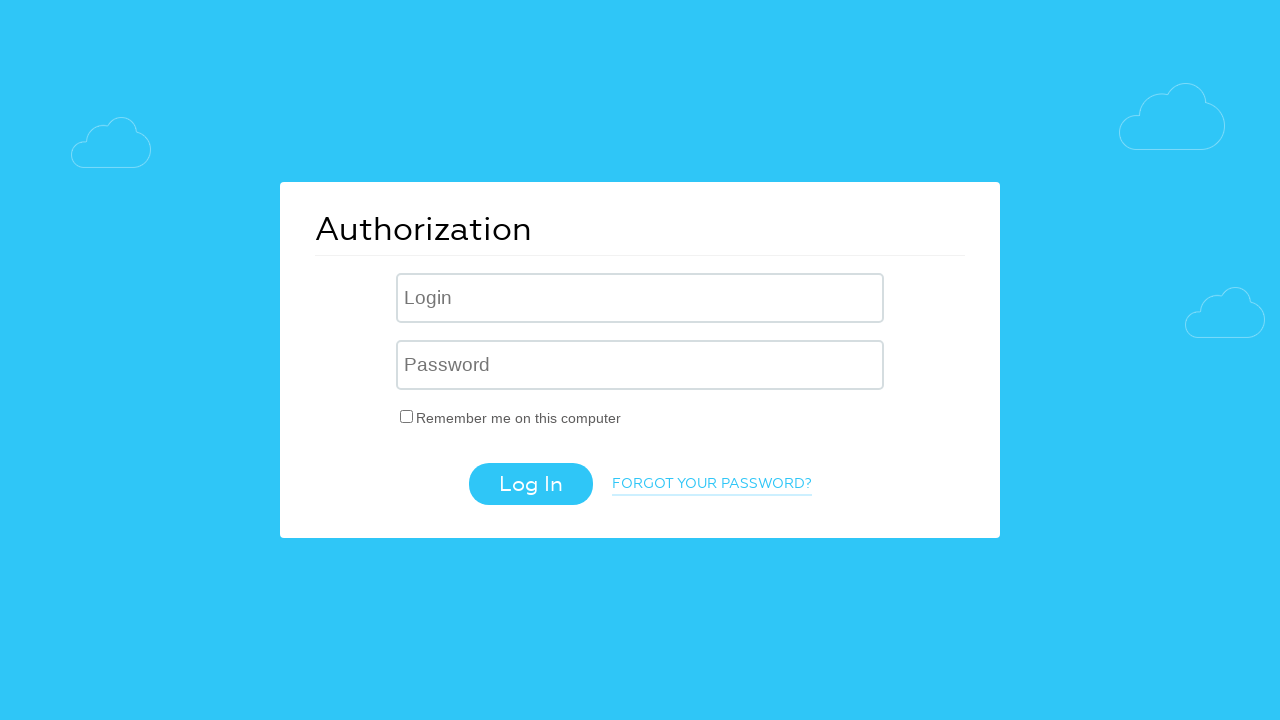

Located the sign in button using CSS selector input[value='Log In']
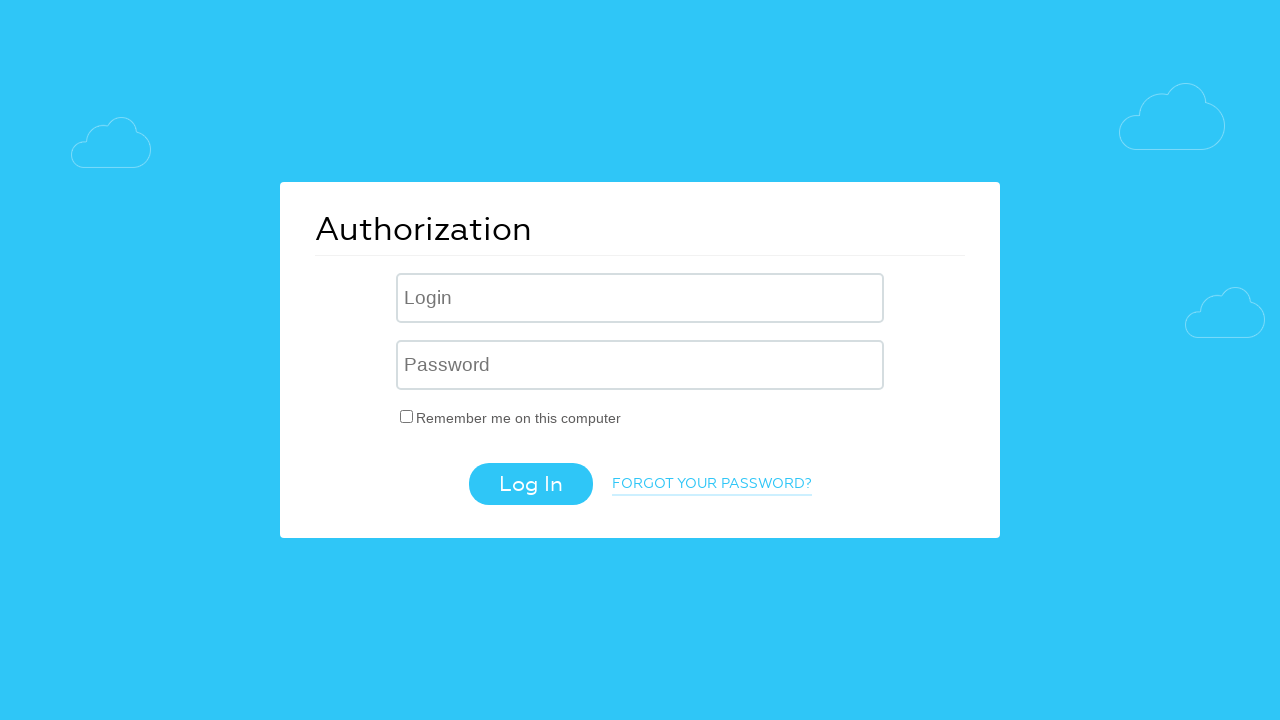

Sign in button is now visible and ready
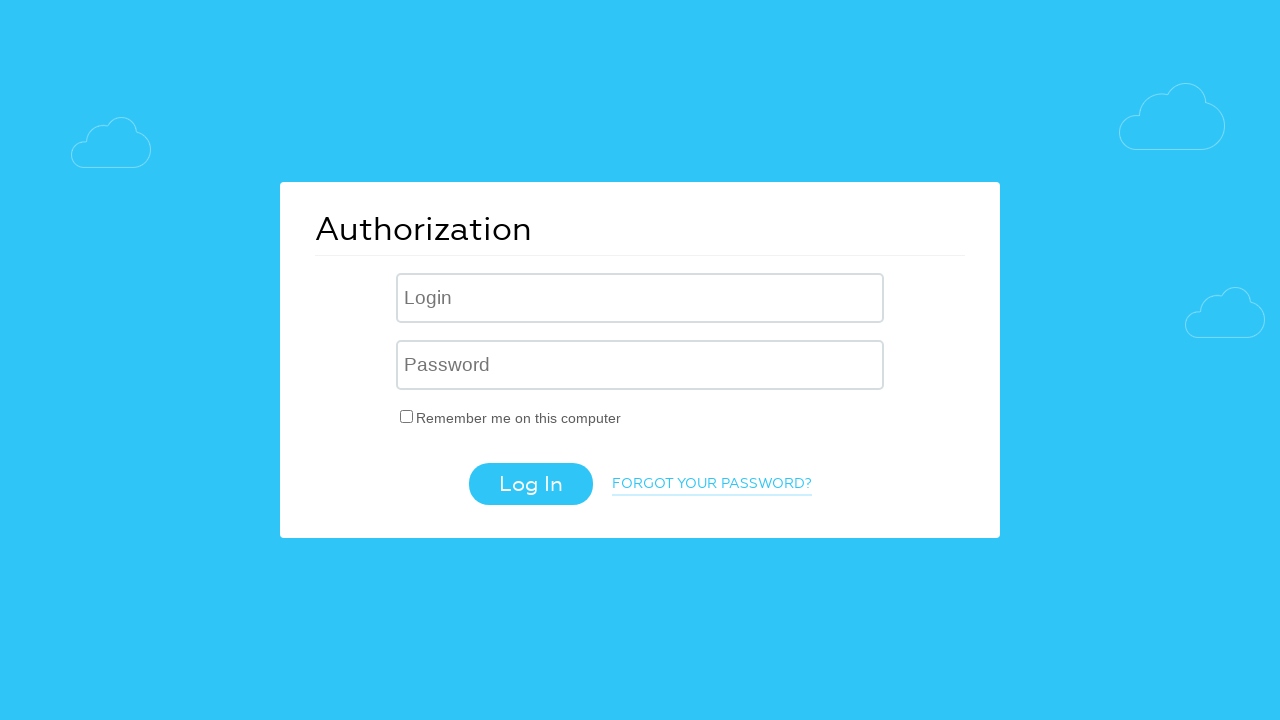

Retrieved the value attribute from the sign in button
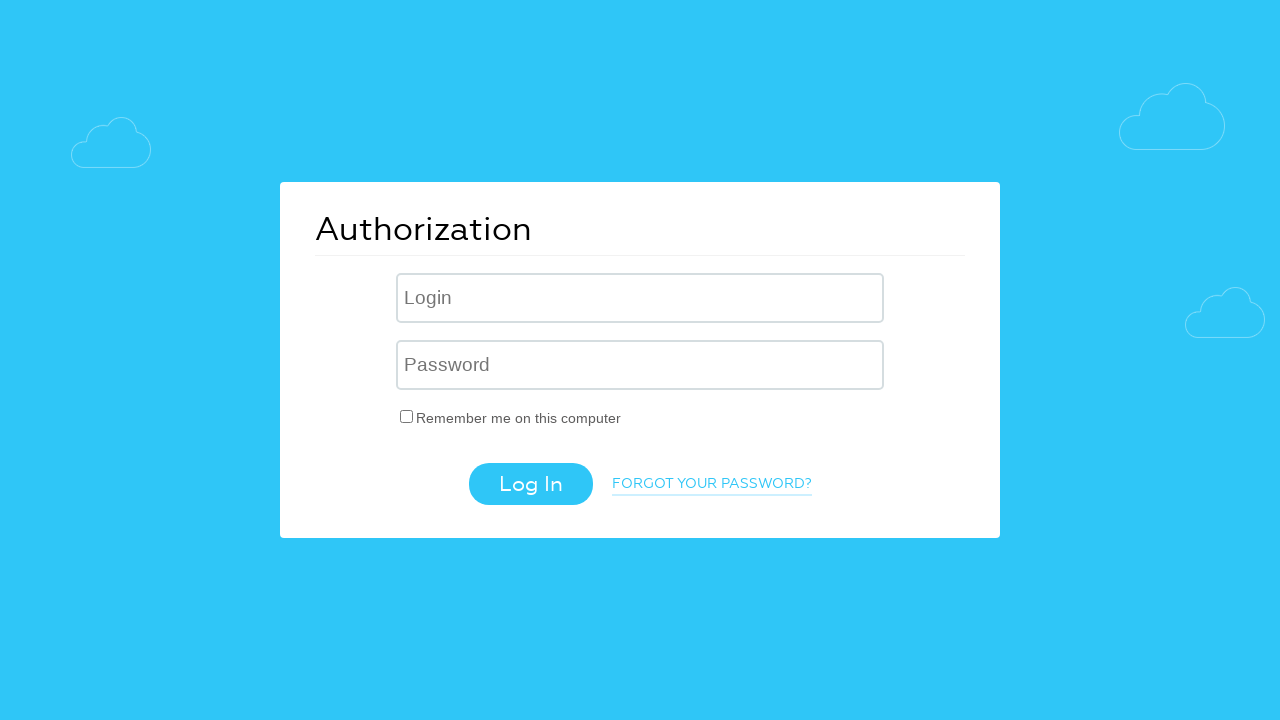

Set expected button text to 'Log In'
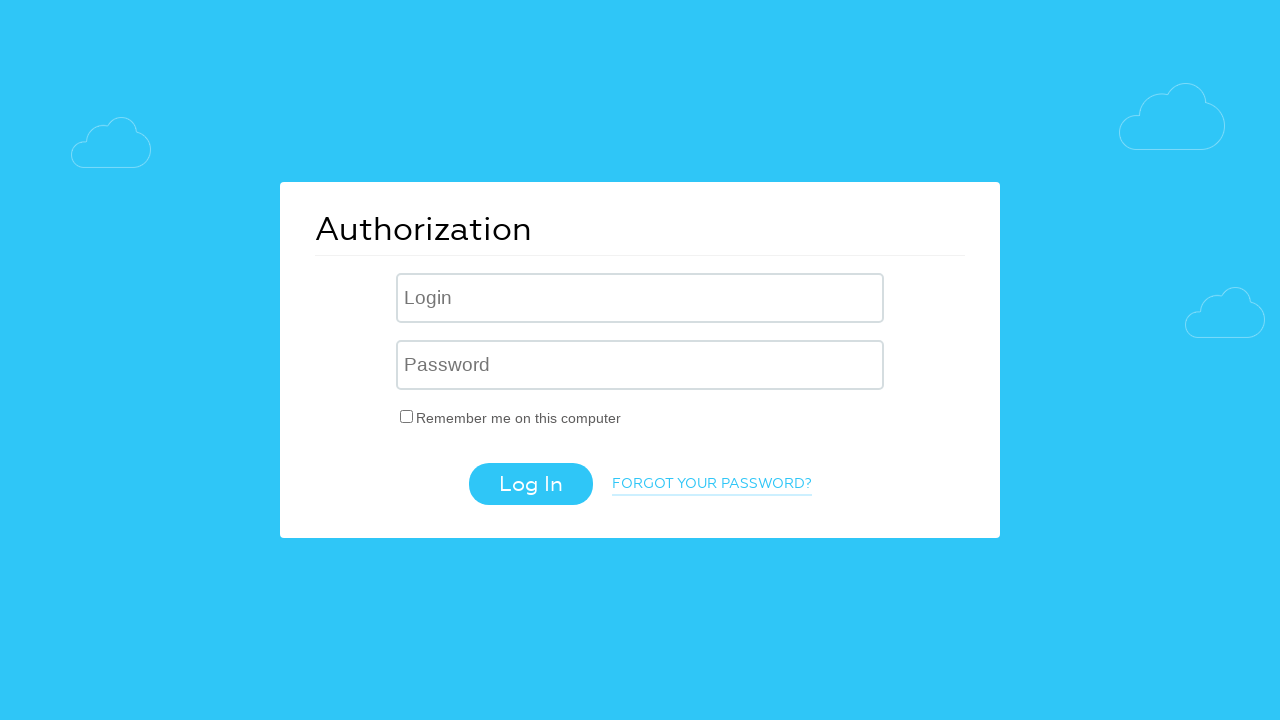

Verified that button text is 'Log In' - assertion passed
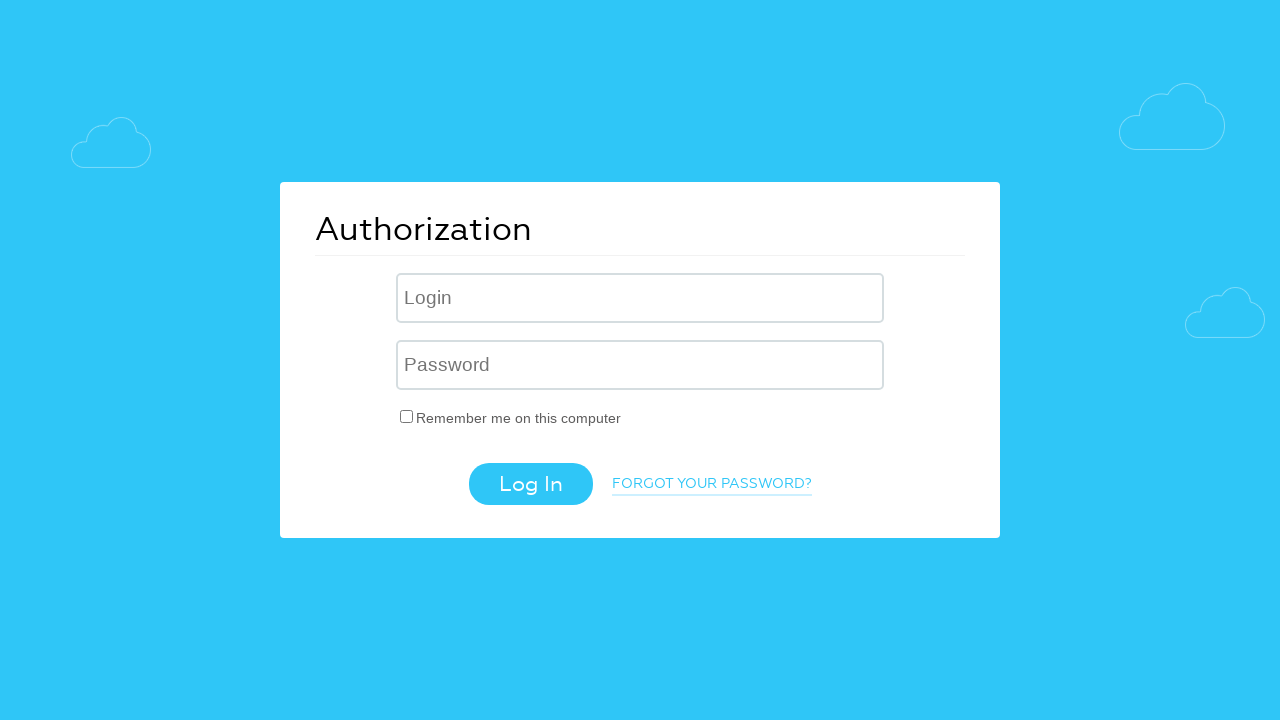

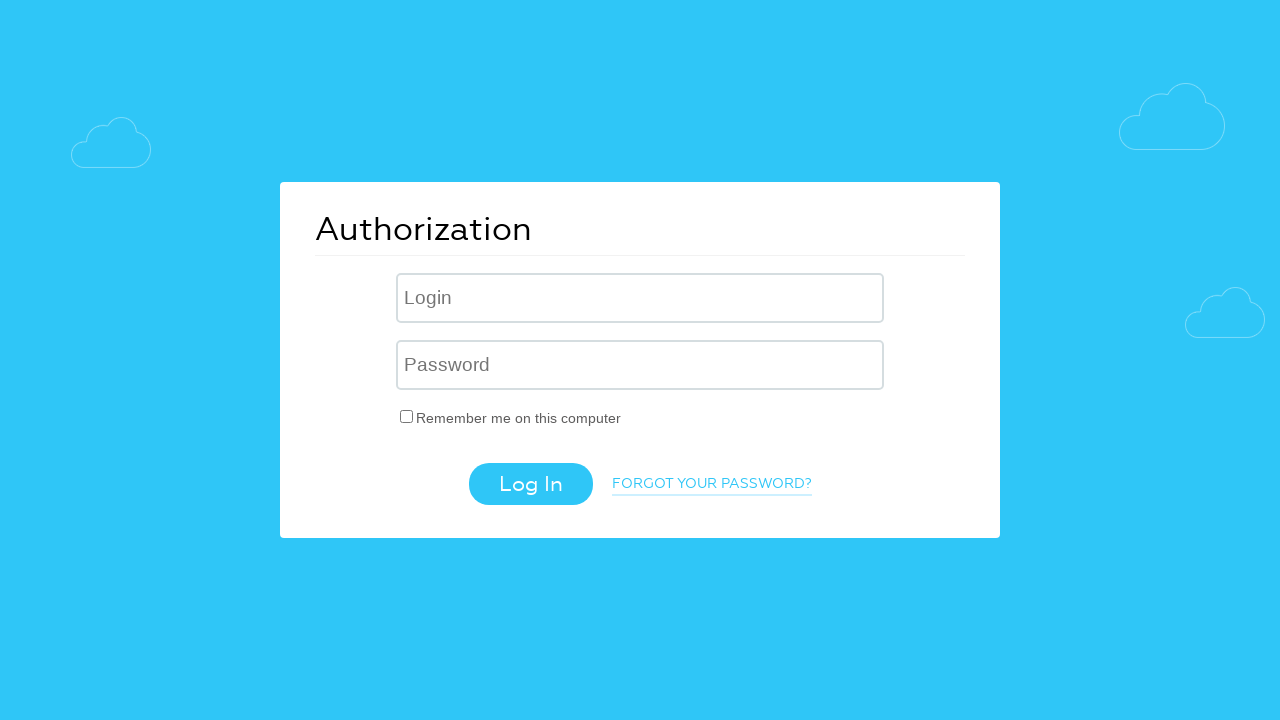